Tests the English-Russian dictionary translation by searching for the word "apple" and verifying the Russian translation is displayed.

Starting URL: https://wooordhunt.ru/

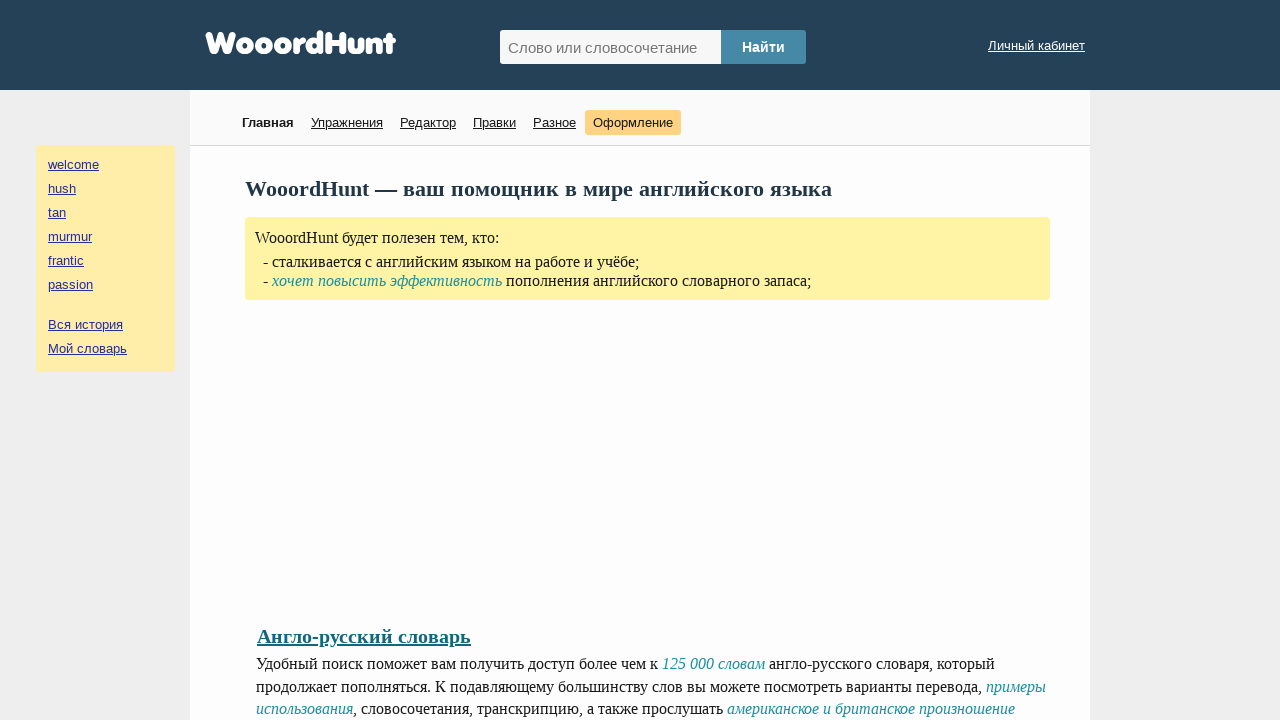

Filled search field with 'apple' on #hunted_word
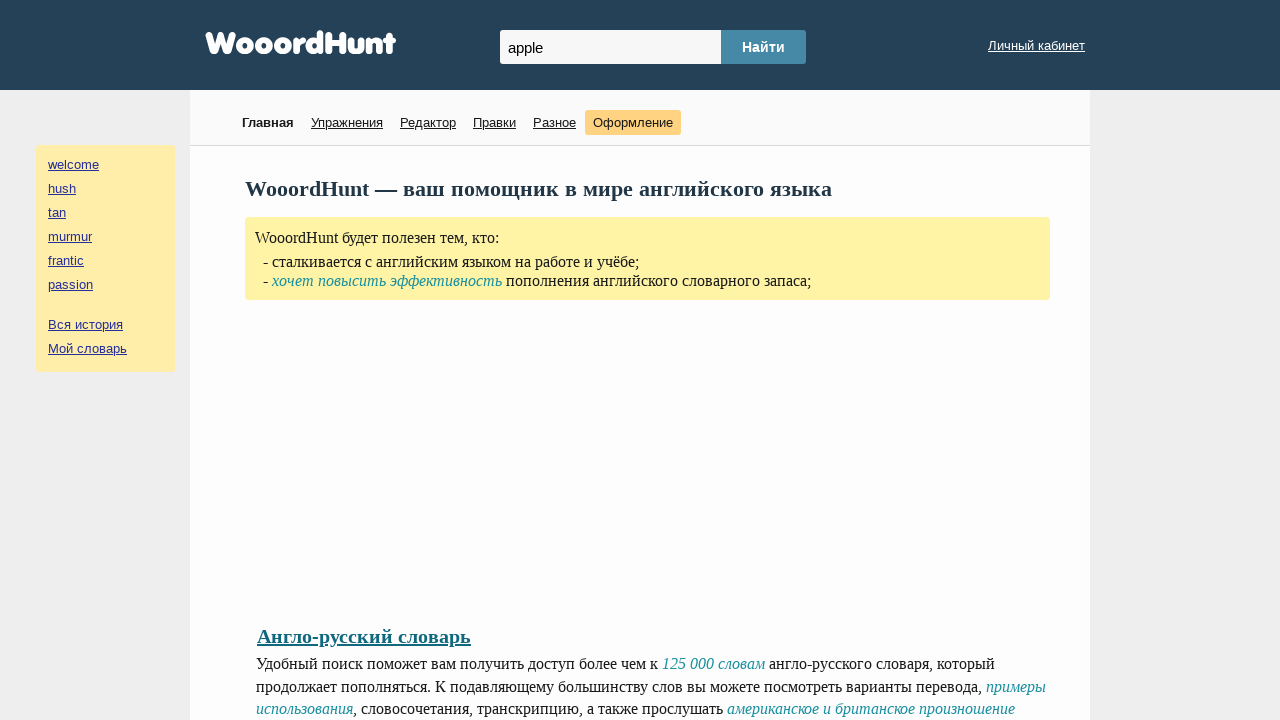

Clicked submit button to search for translation at (764, 47) on #hunted_word_submit
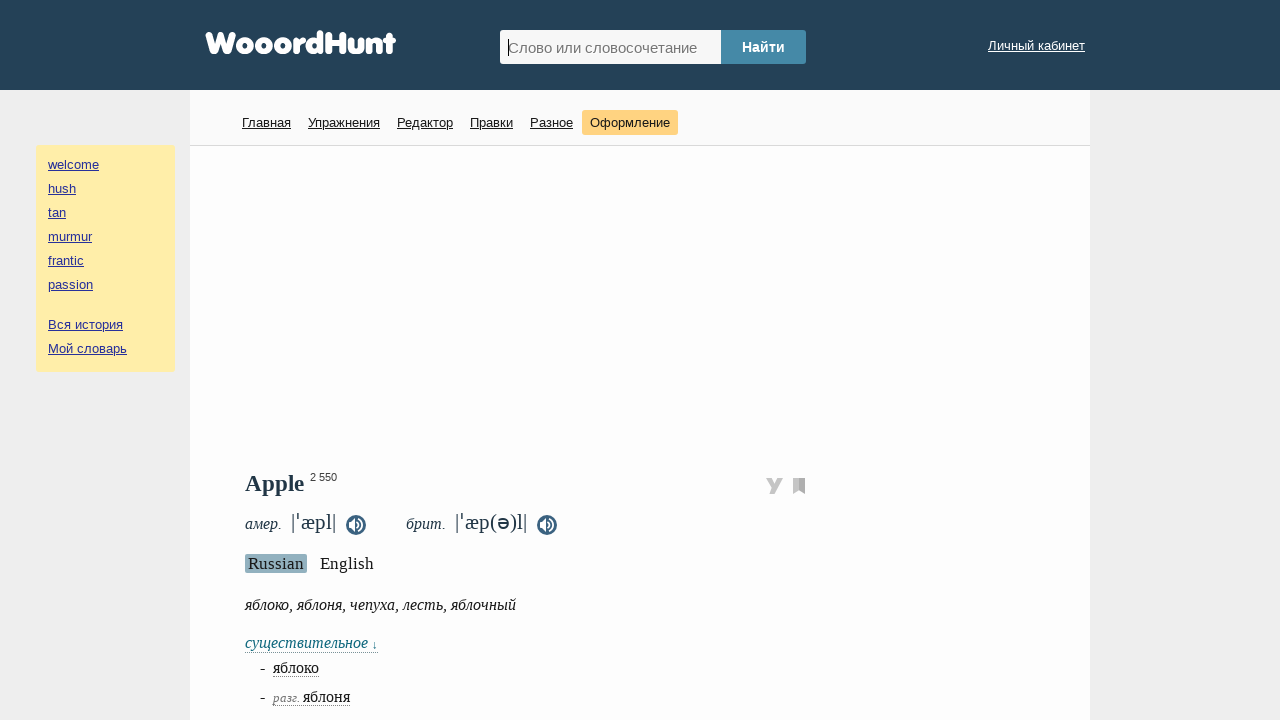

Verified Russian translation is displayed
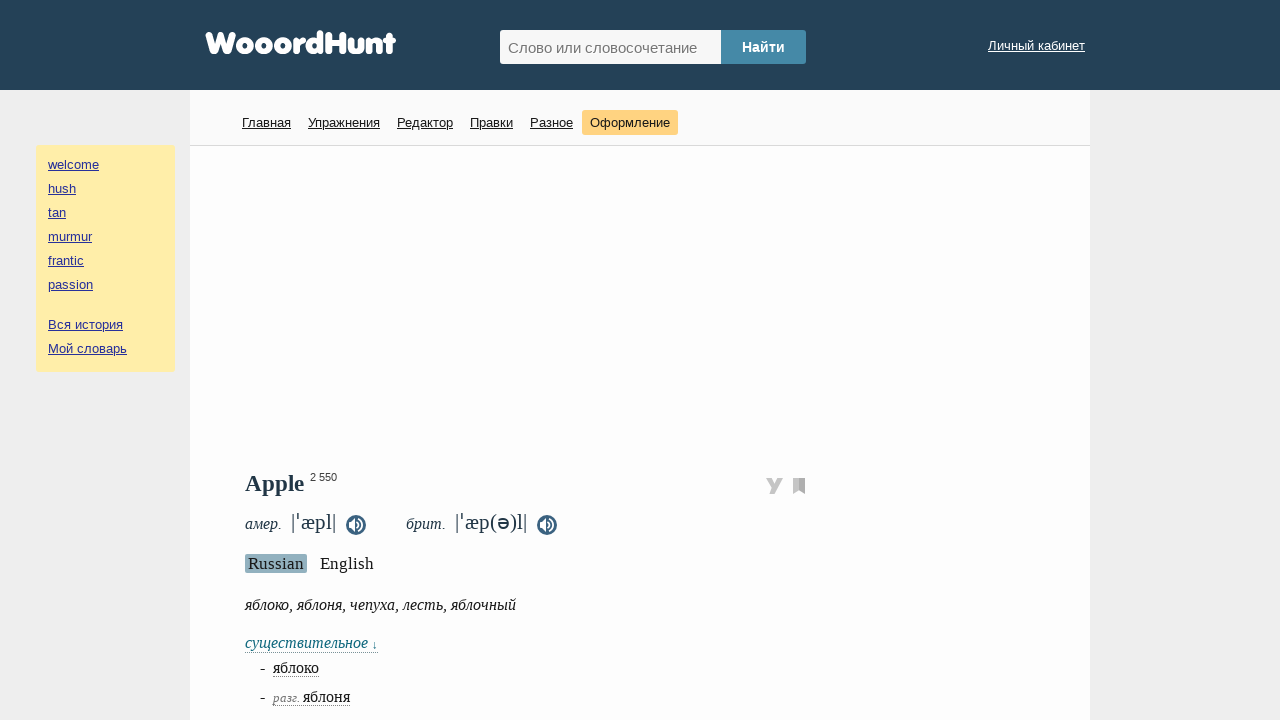

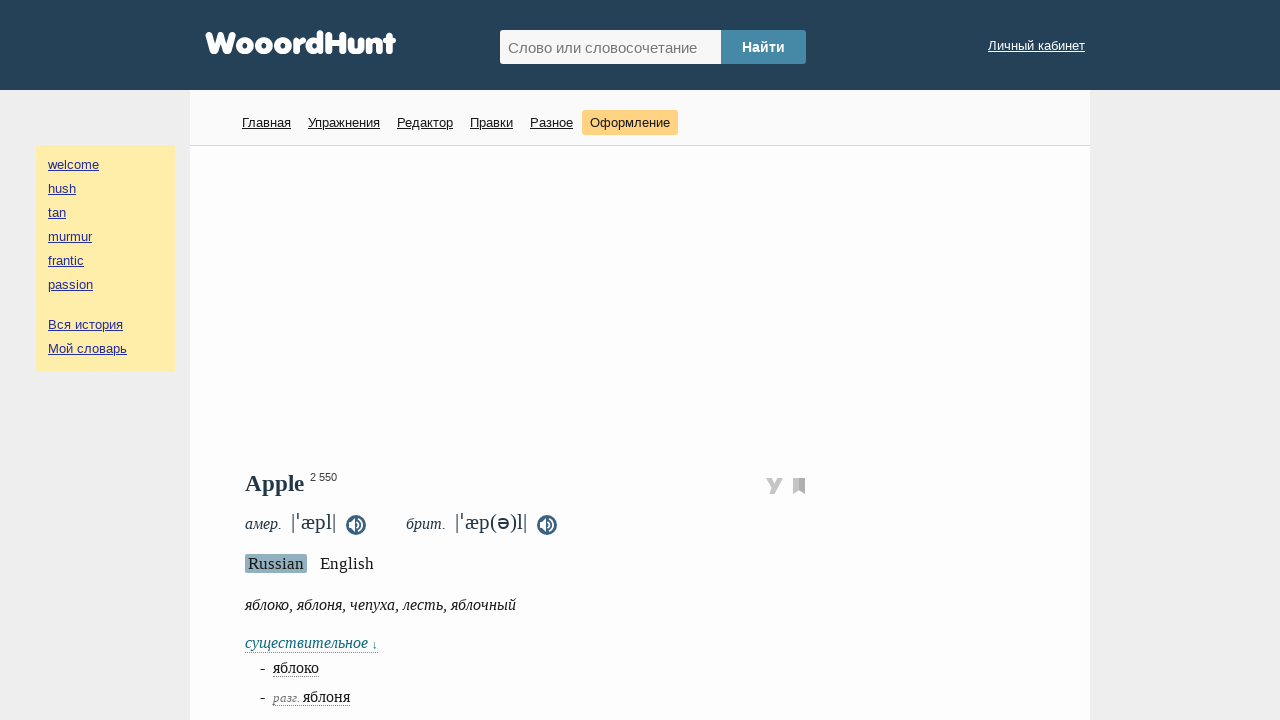